Basic browser automation test that navigates to YouTube homepage, retrieves the page title and current URL, and maximizes the browser window.

Starting URL: https://www.youtube.com/

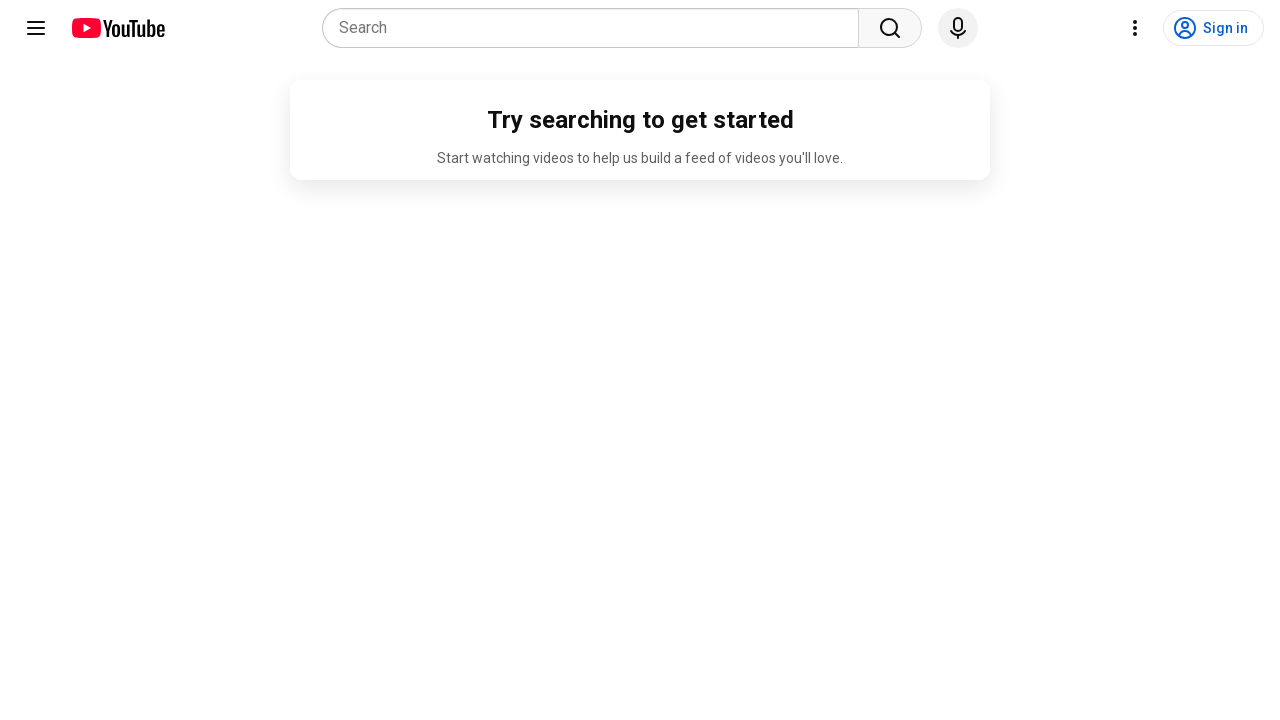

Retrieved page title from YouTube homepage
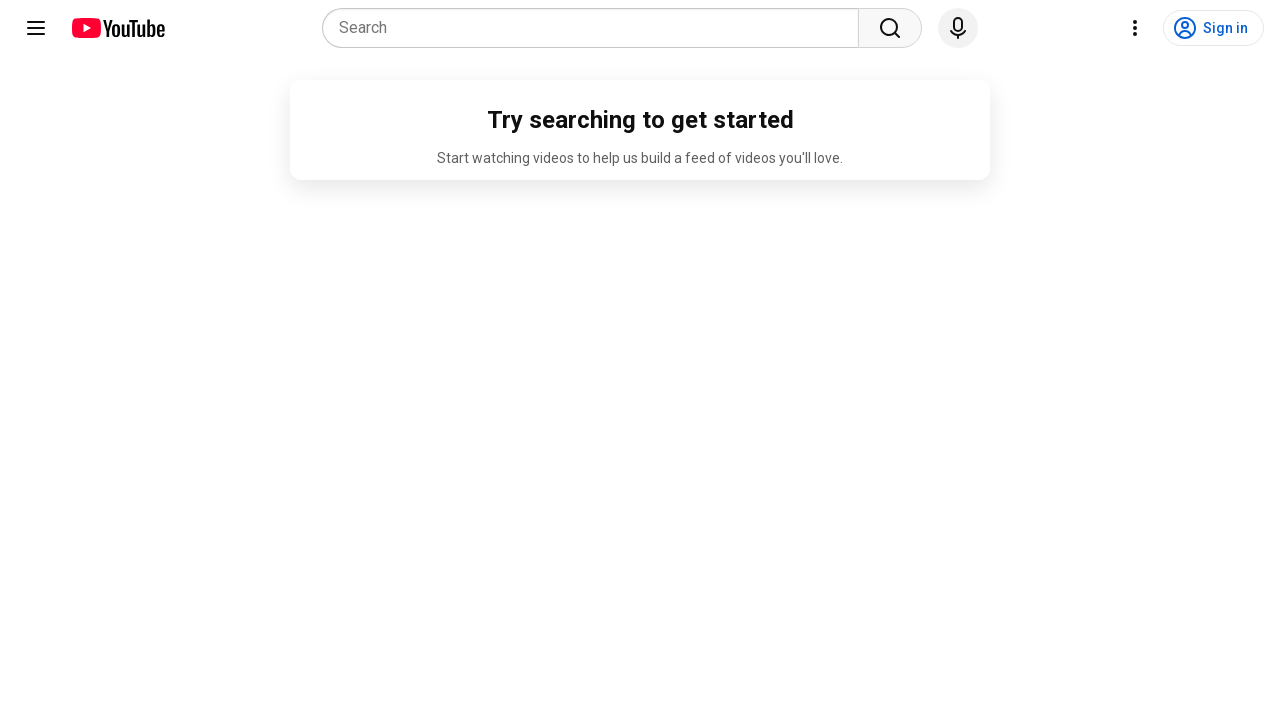

Retrieved current URL from YouTube homepage
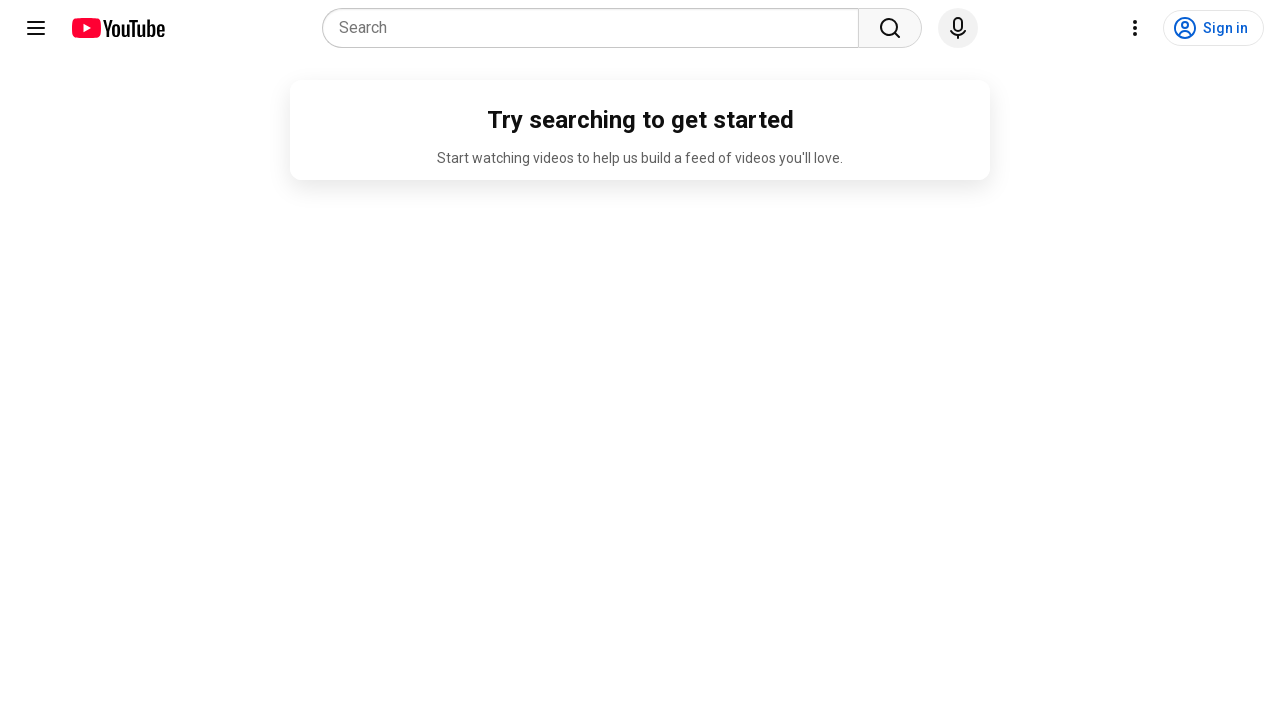

Maximized browser window to 1920x1080 resolution
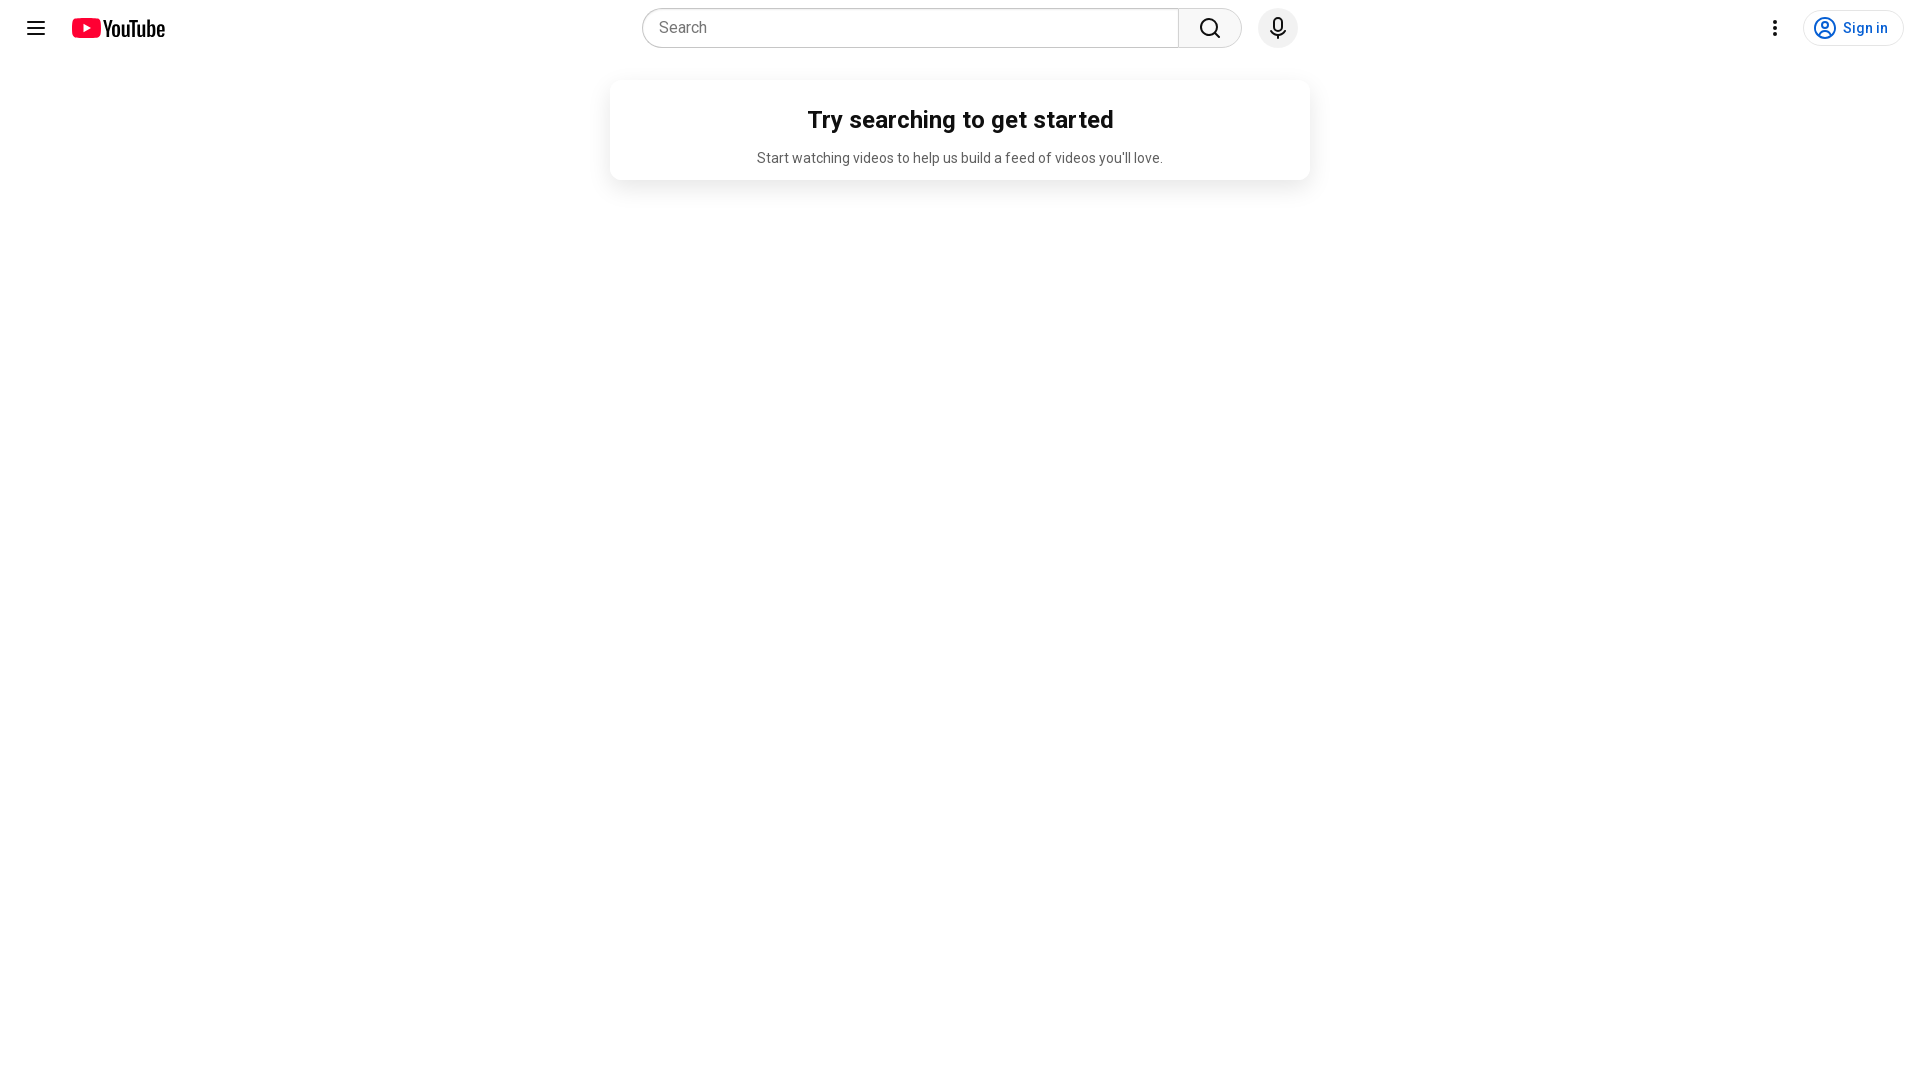

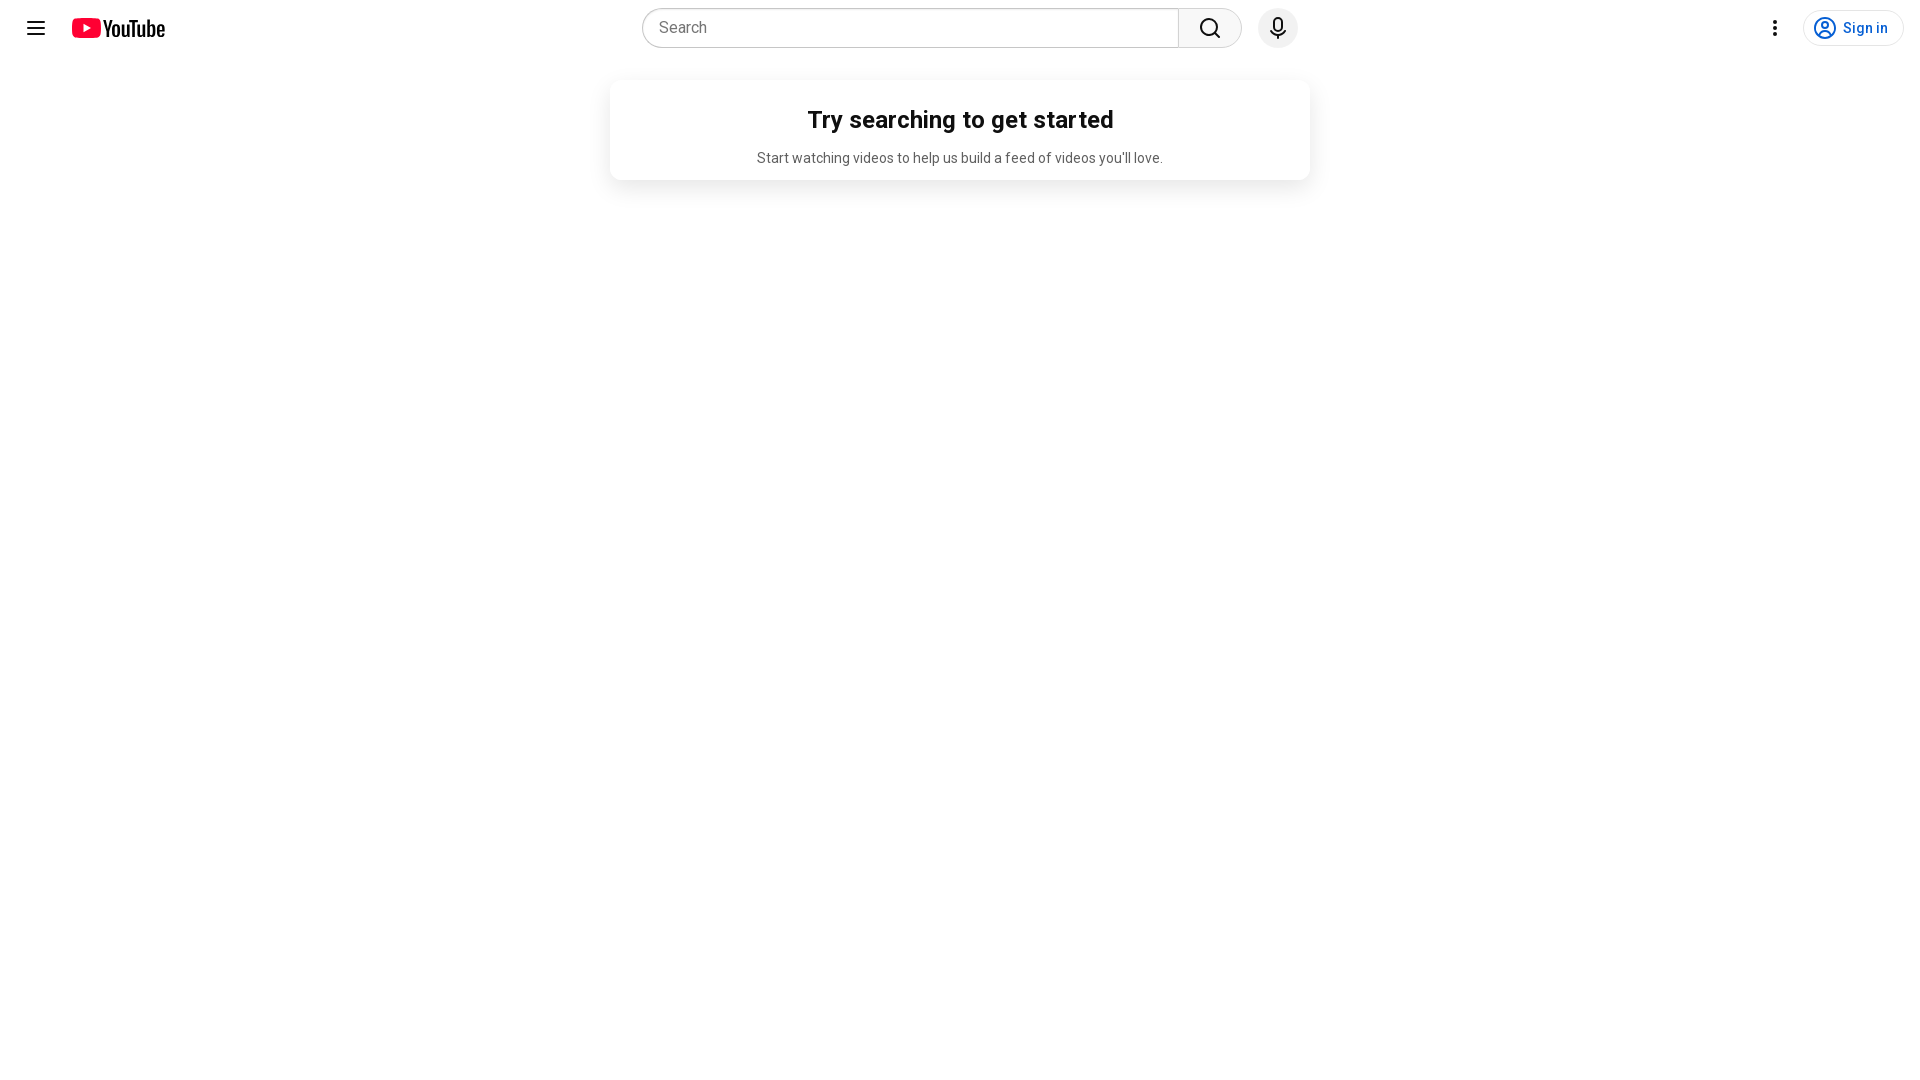